Tests the search functionality on Advantage Online Shopping website by clicking the search icon, entering a search term "mouse", and verifying that search results are displayed.

Starting URL: https://www.advantageonlineshopping.com/#/

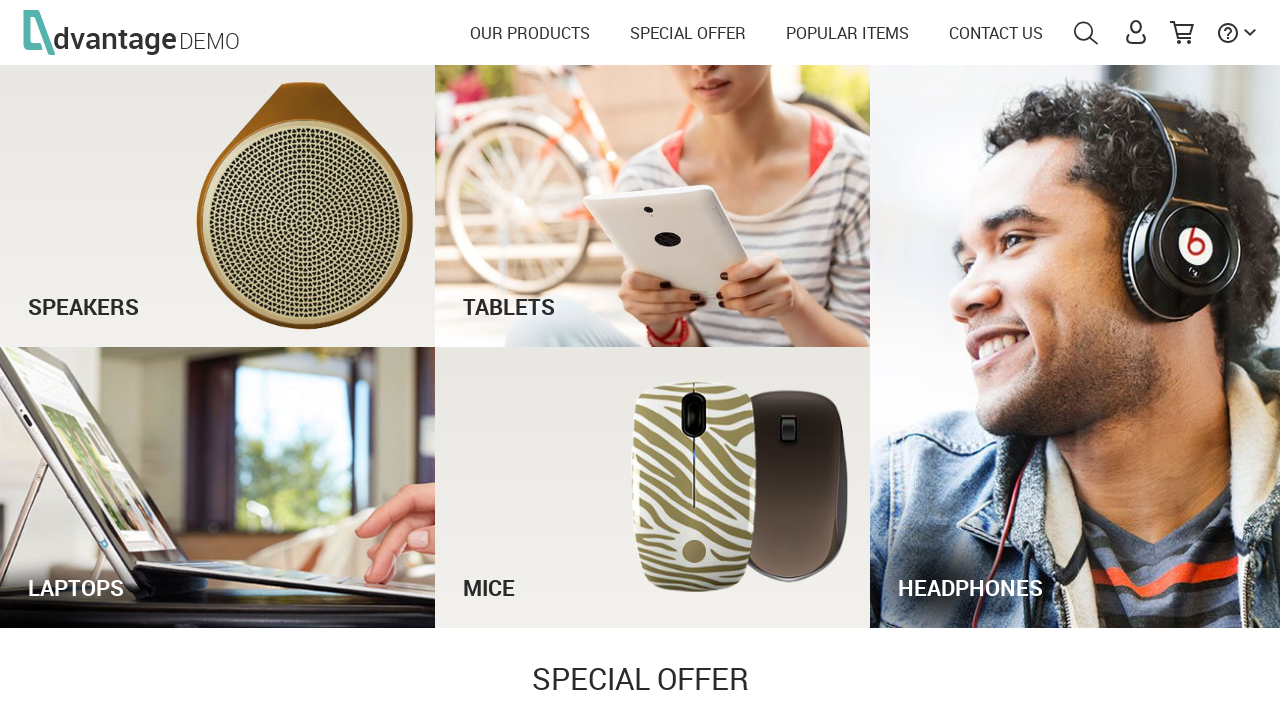

Clicked search icon to open search field at (1086, 33) on #menuSearch
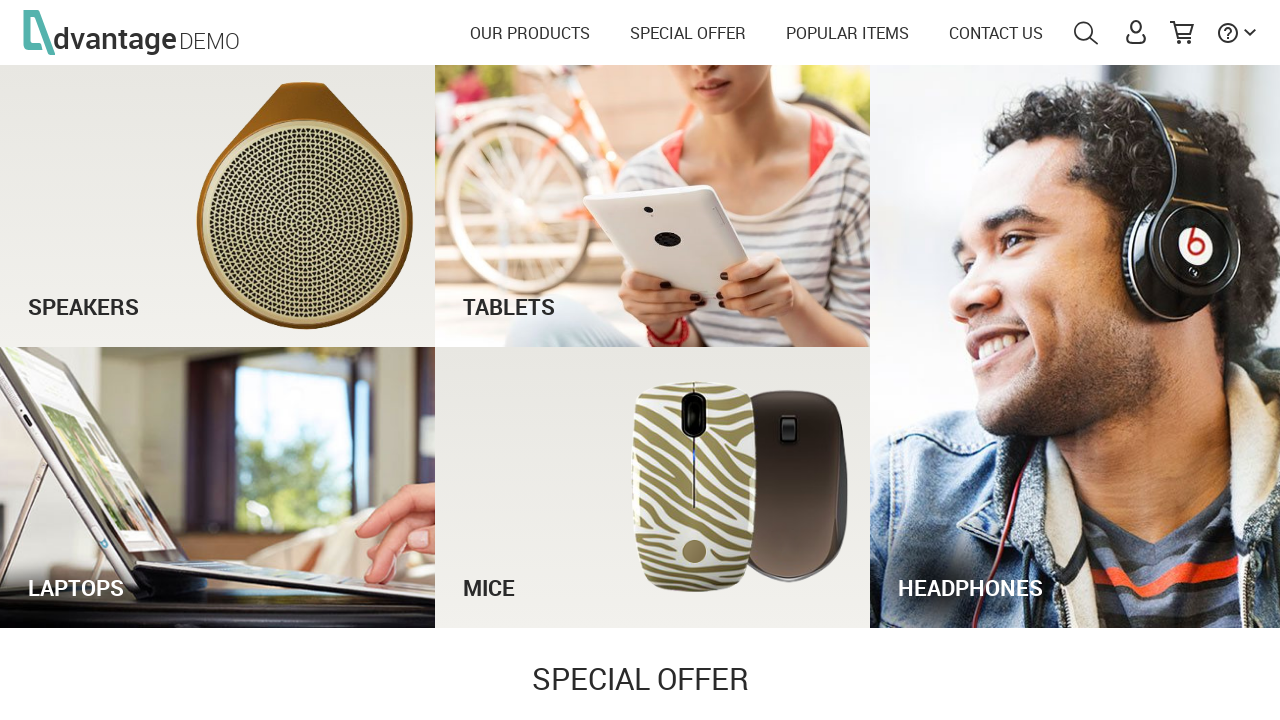

Entered 'mouse' in search field on #autoComplete
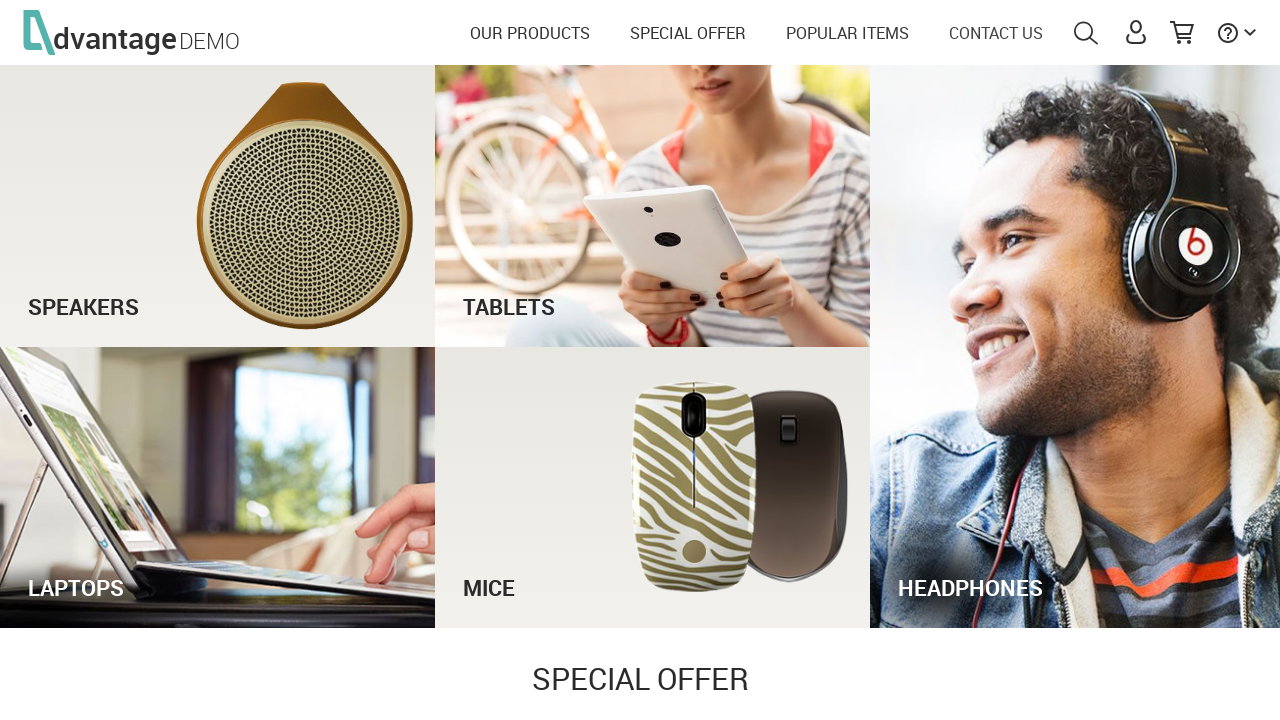

Pressed Enter to submit search on #autoComplete
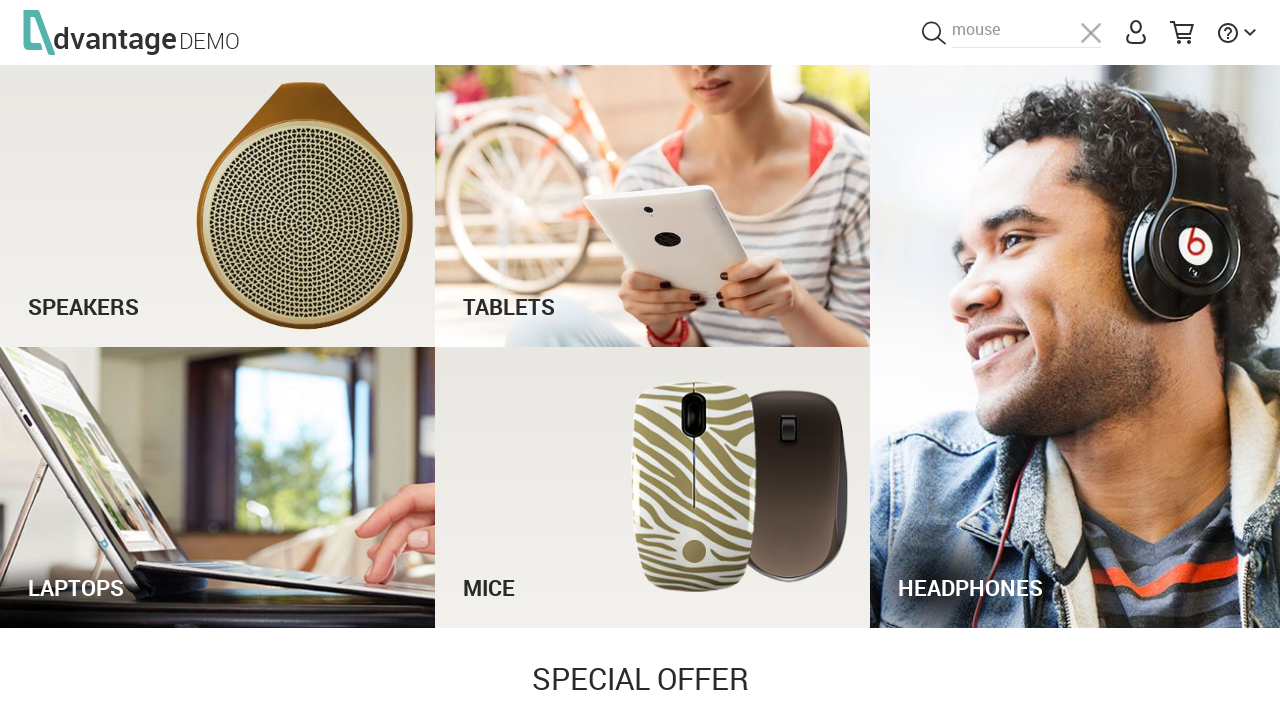

Search results loaded successfully
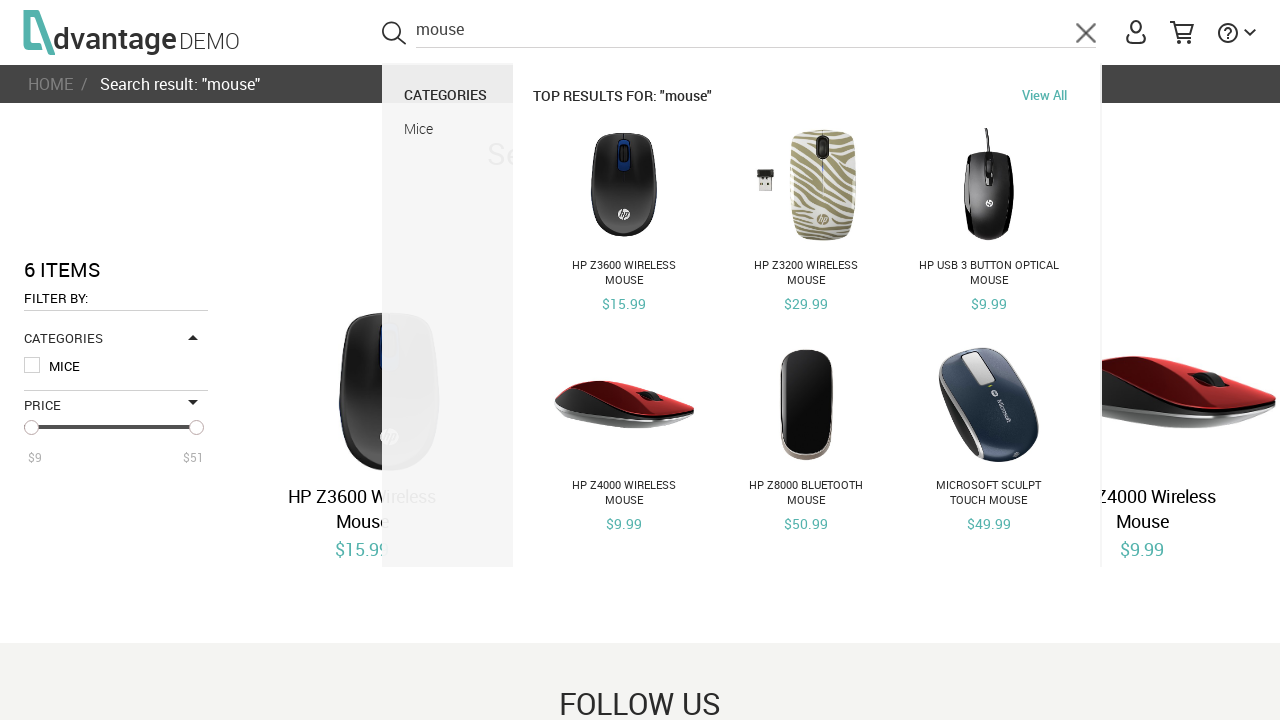

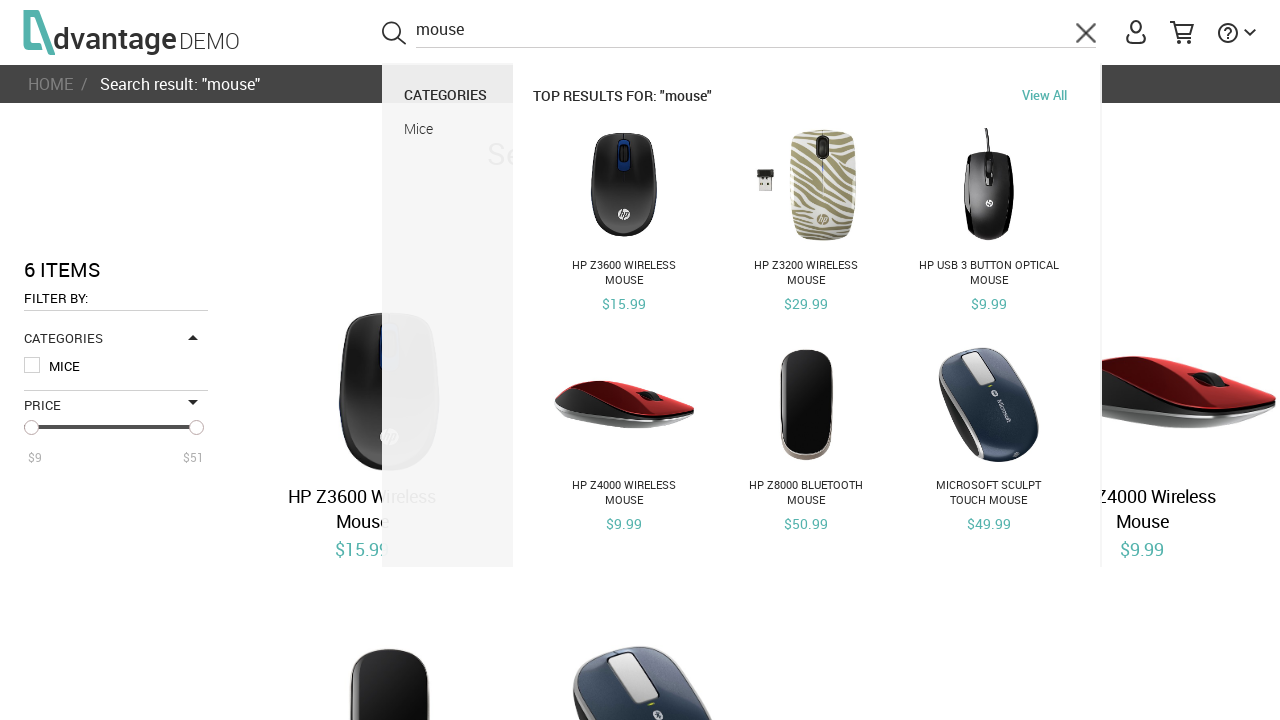